Tests handling of child windows/tabs by clicking a blinking text link that opens a new page and verifying content on the new page

Starting URL: https://rahulshettyacademy.com/loginpagePractise/

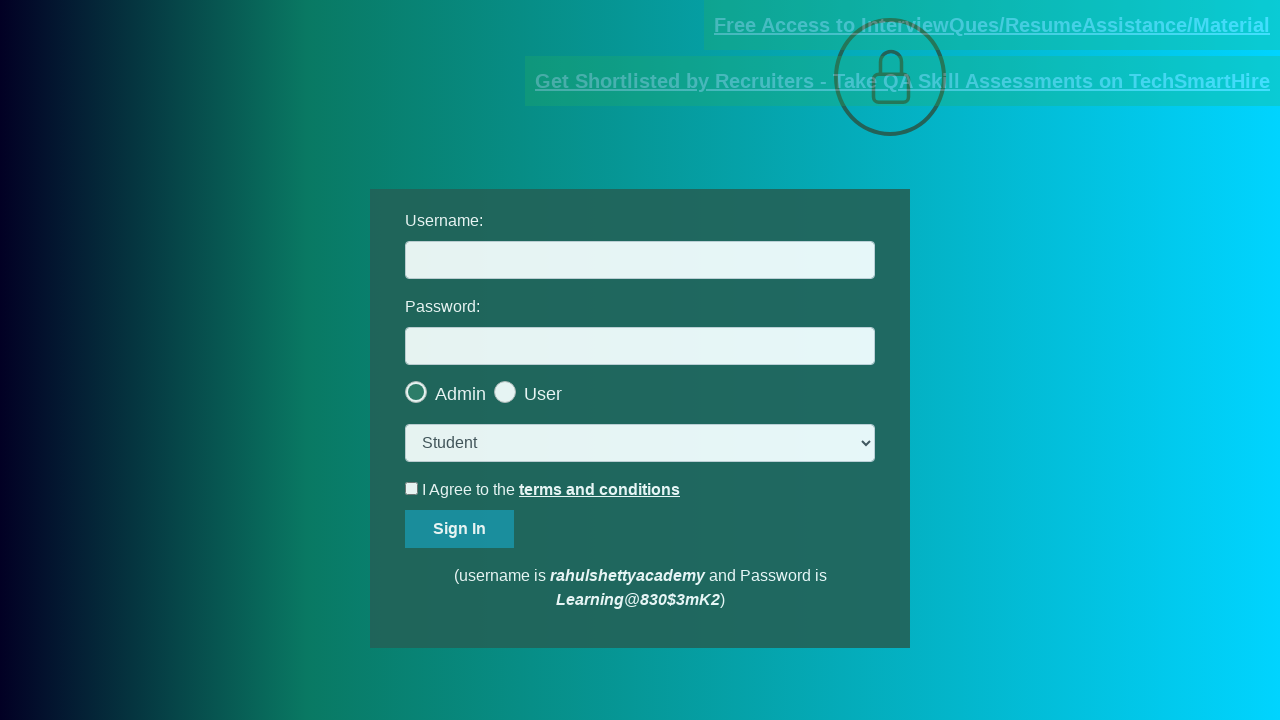

Located the blinking text link with documents-request href
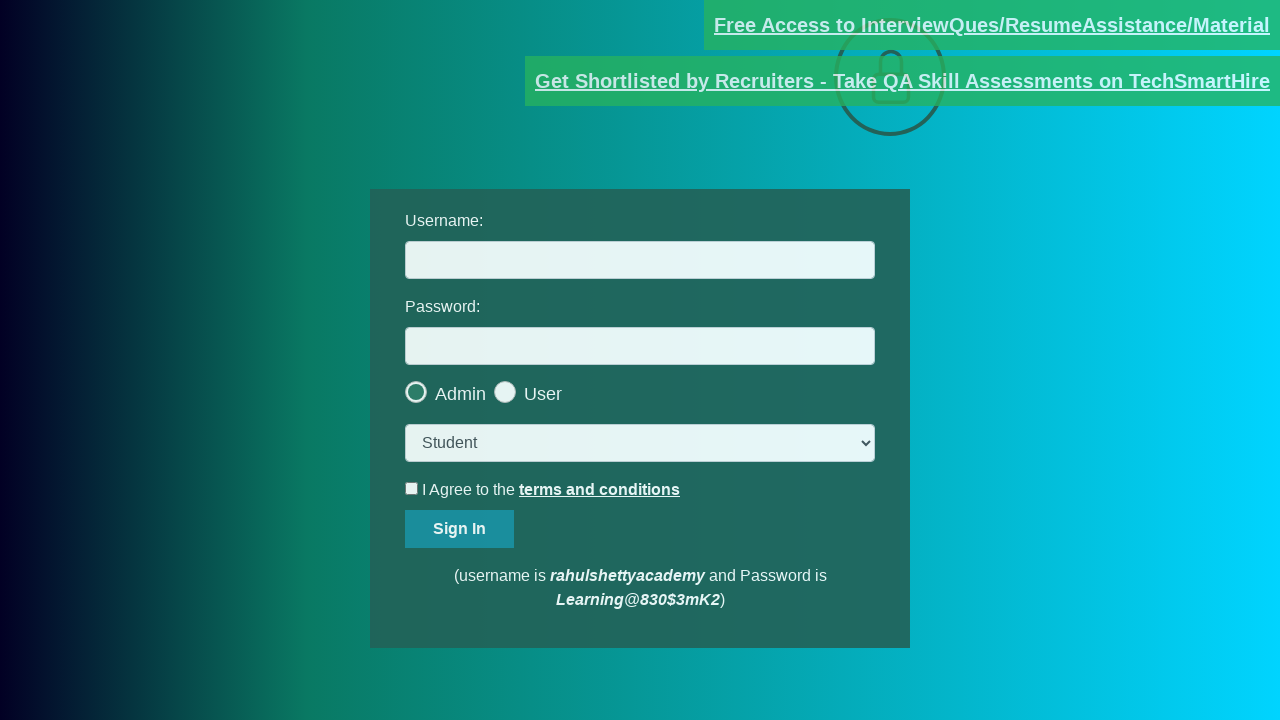

Clicked the blinking text link to open a new page at (992, 25) on [href*='documents-request']
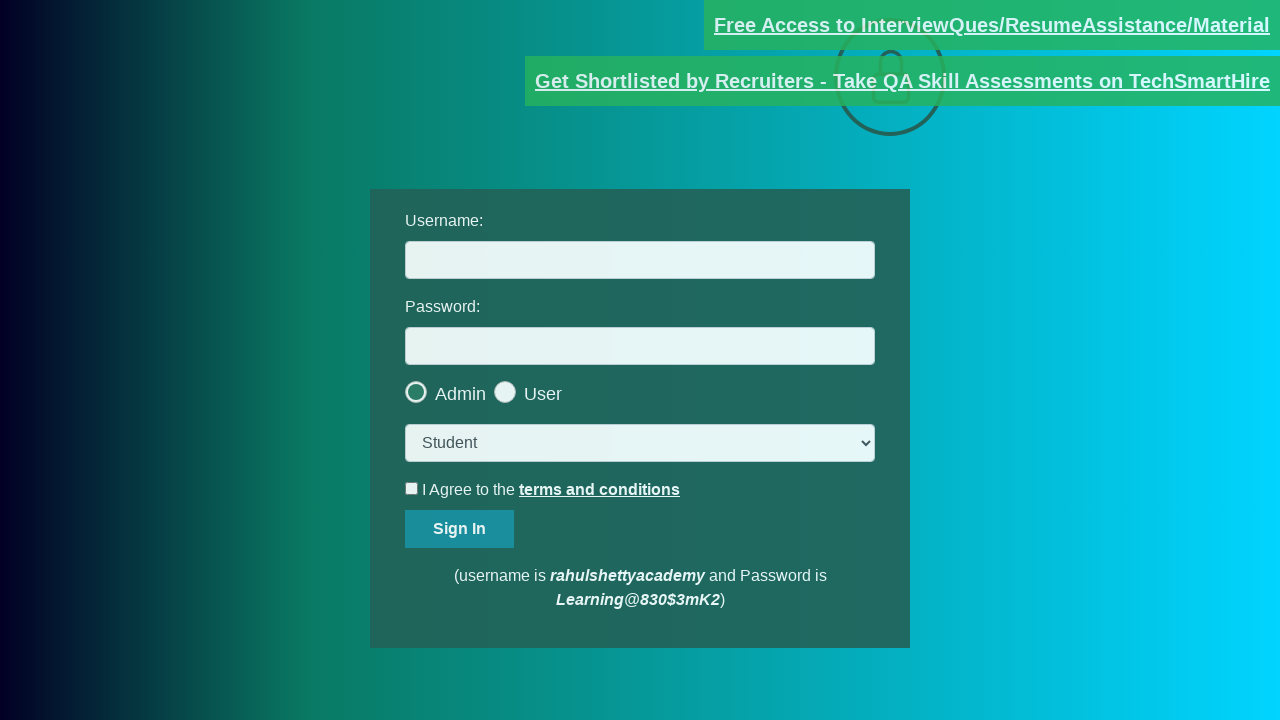

New page opened and captured
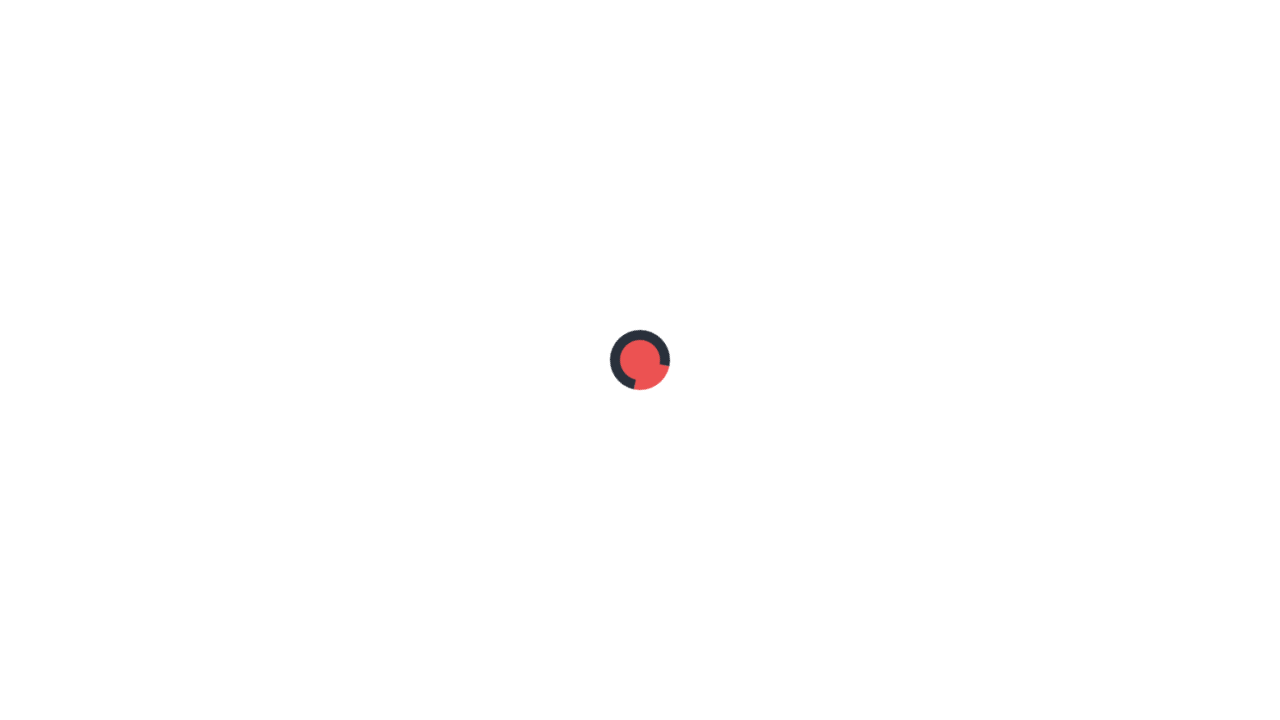

New page DOM content loaded
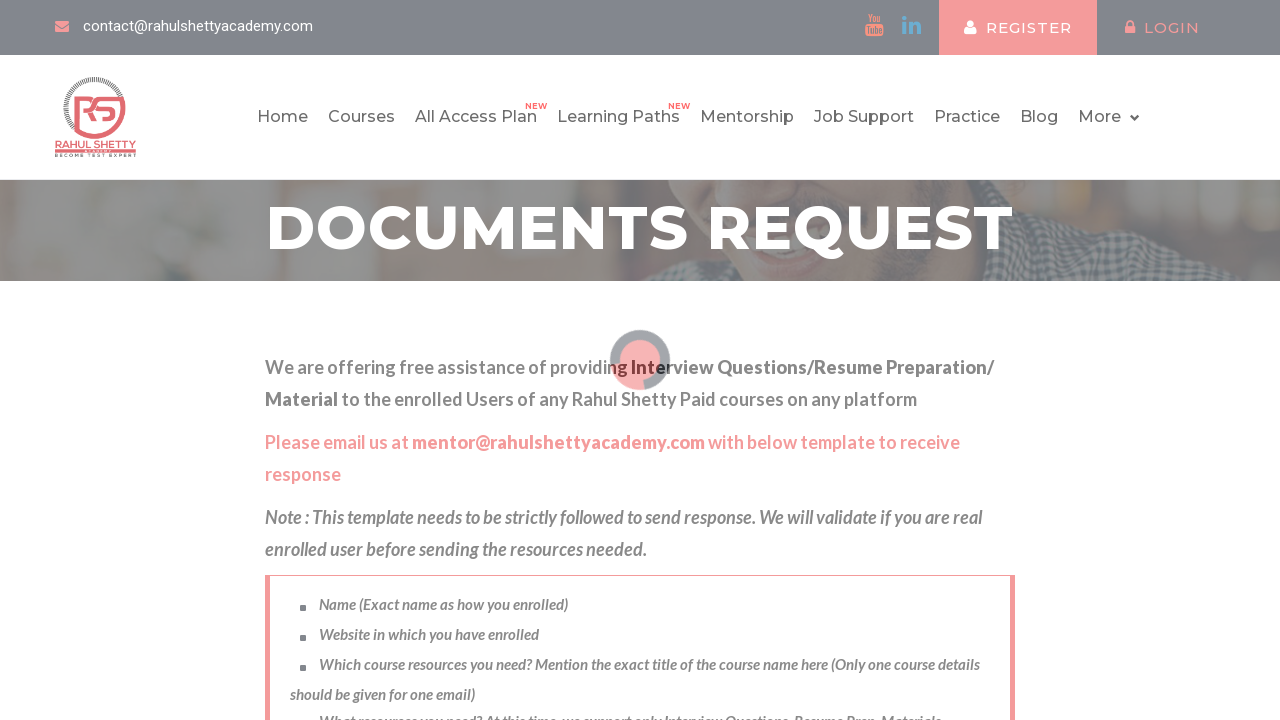

Located the red text element on the new page
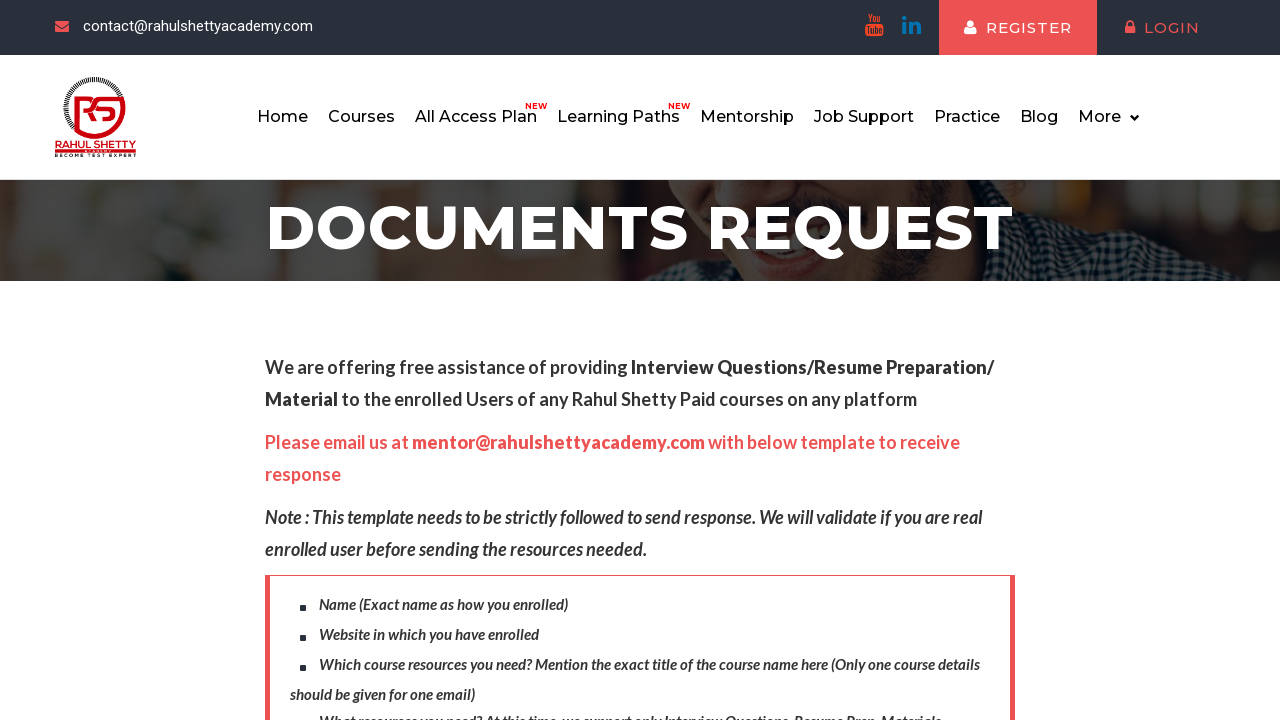

Red text element is now visible on the new page
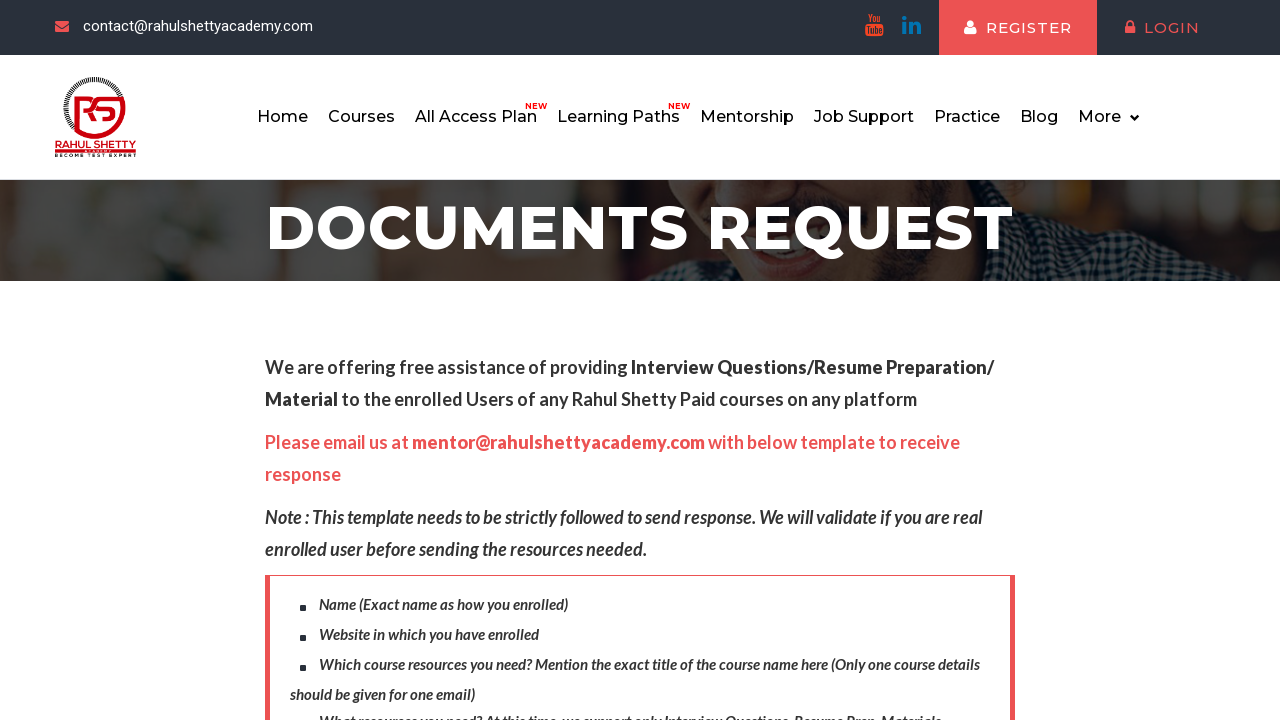

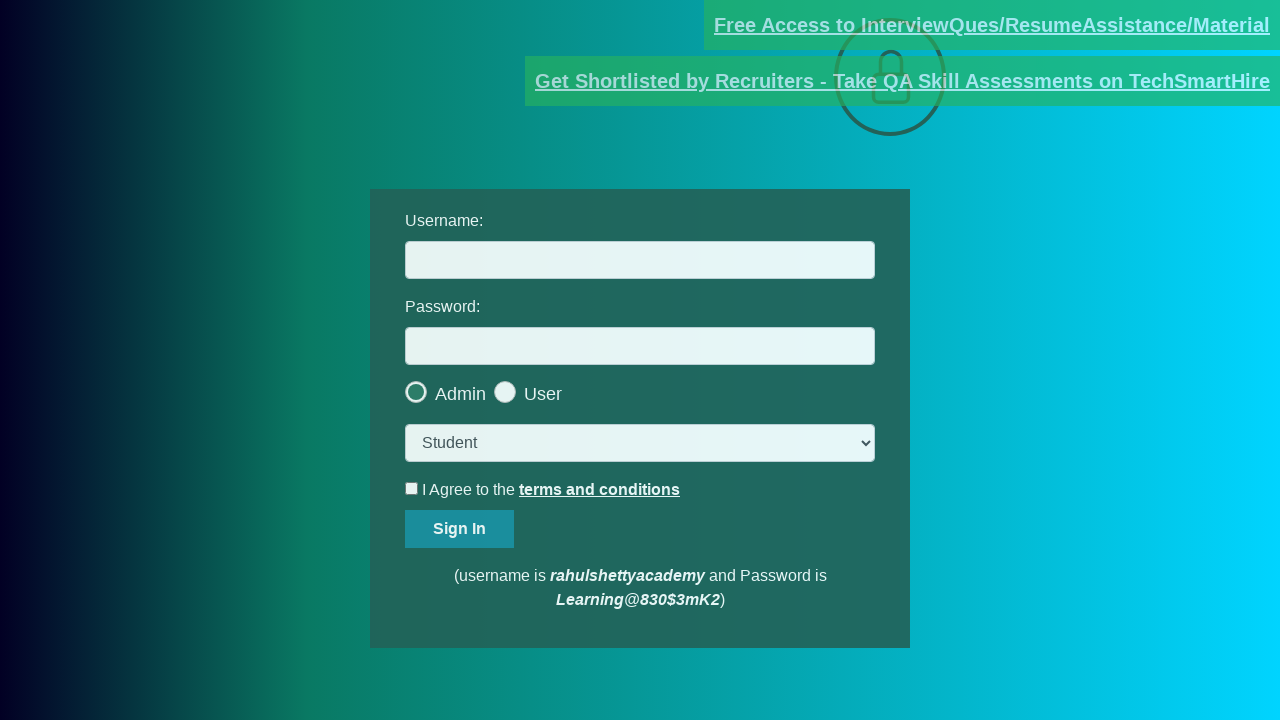